Navigates to a Stepik lesson page, fills in an answer "get()" in the textarea field, and clicks the submit button to submit the solution.

Starting URL: https://stepik.org/lesson/25969/step/12

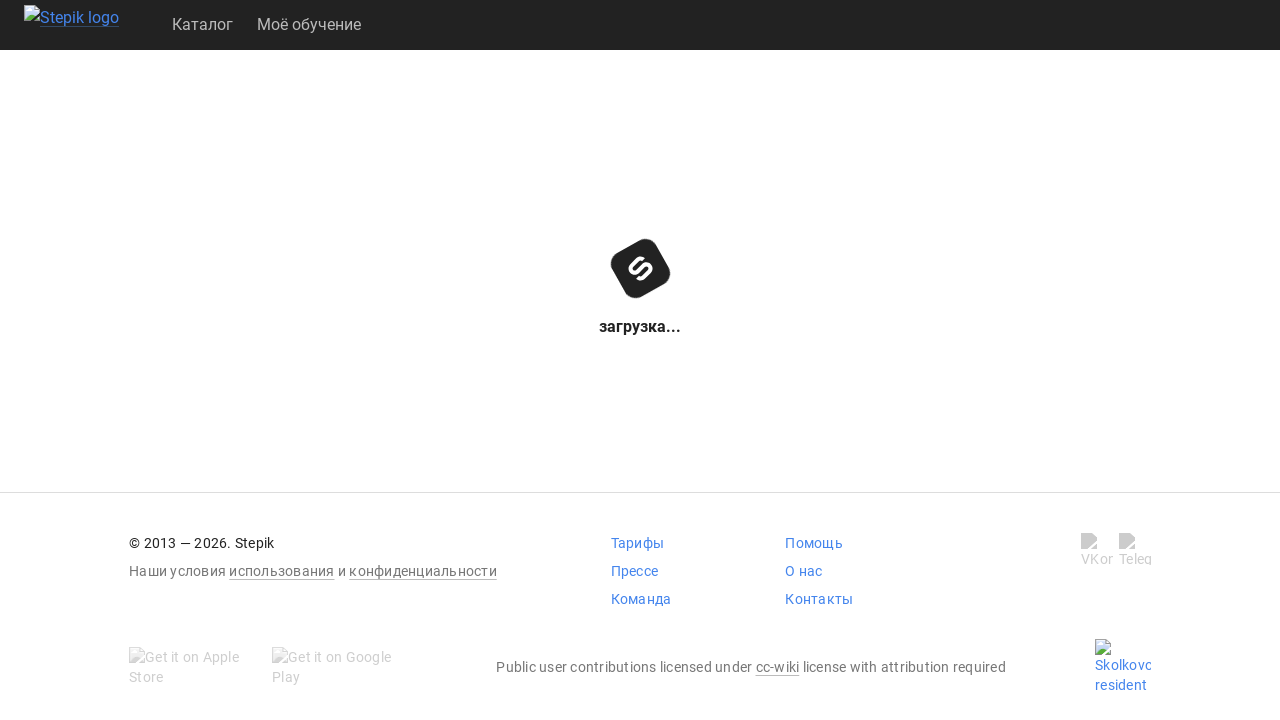

Waited for textarea element to be available
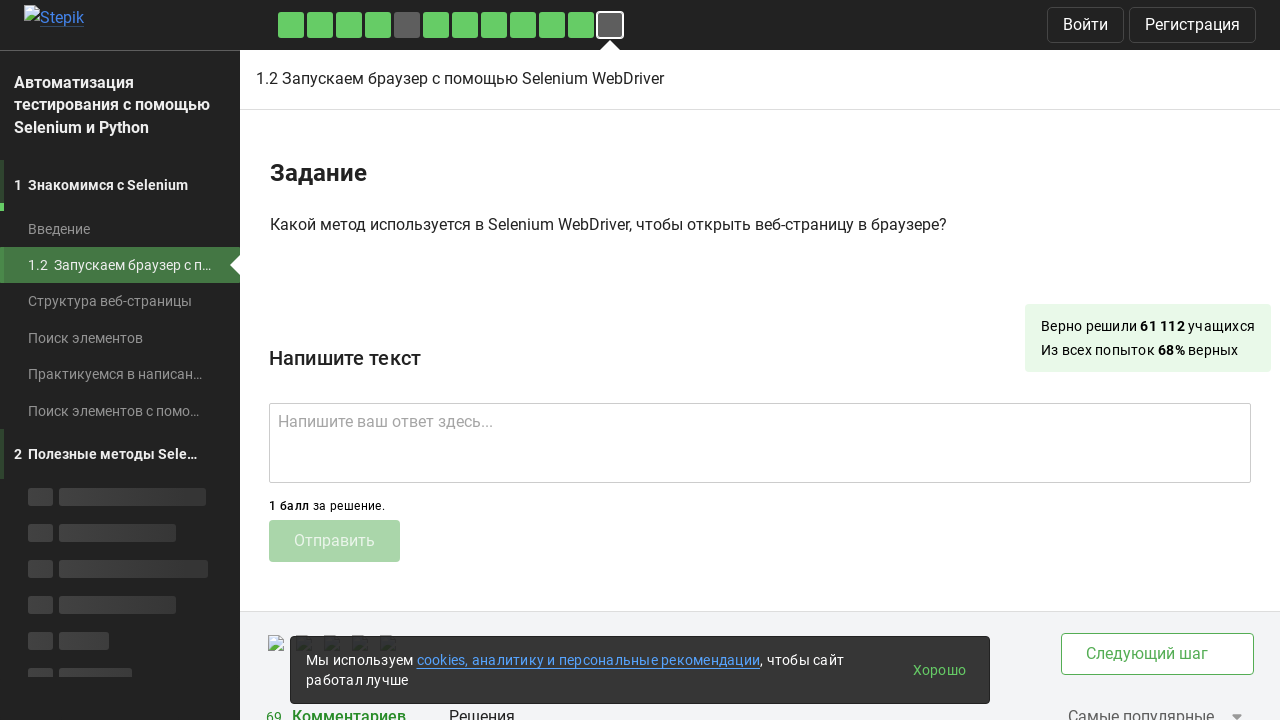

Filled textarea with answer 'get()' on .textarea
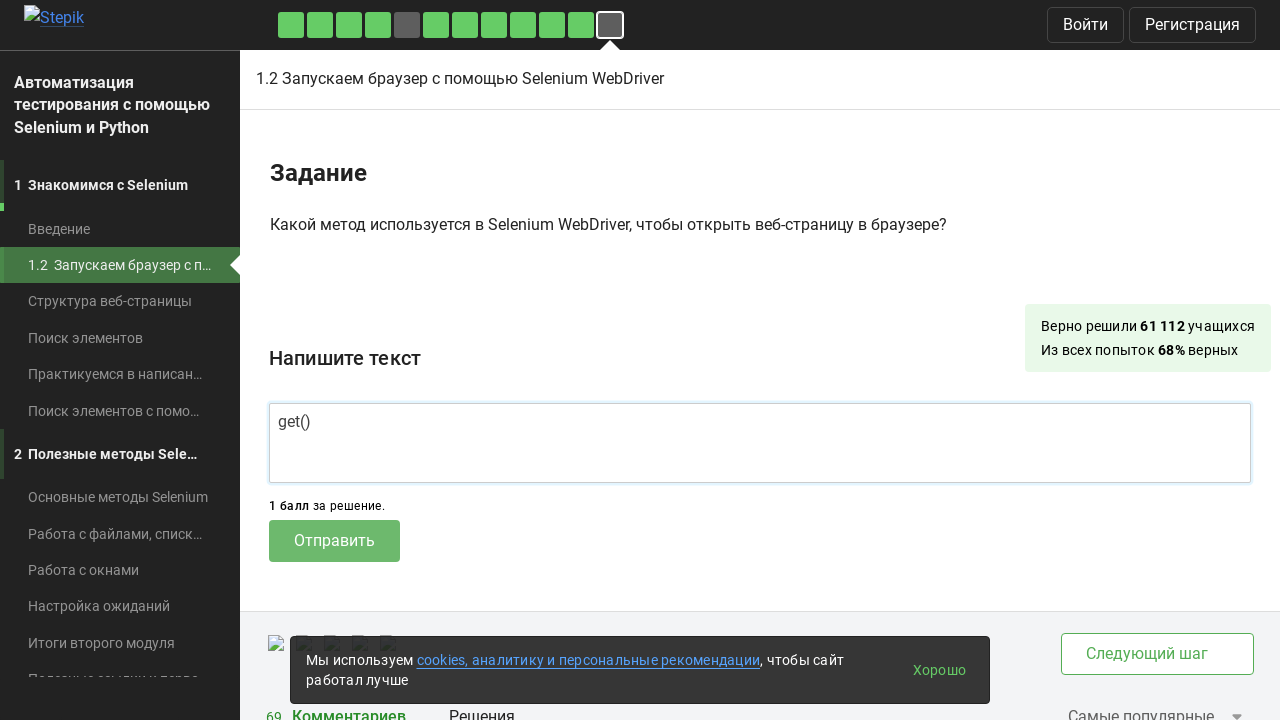

Clicked submit button to submit the solution at (334, 541) on .submit-submission
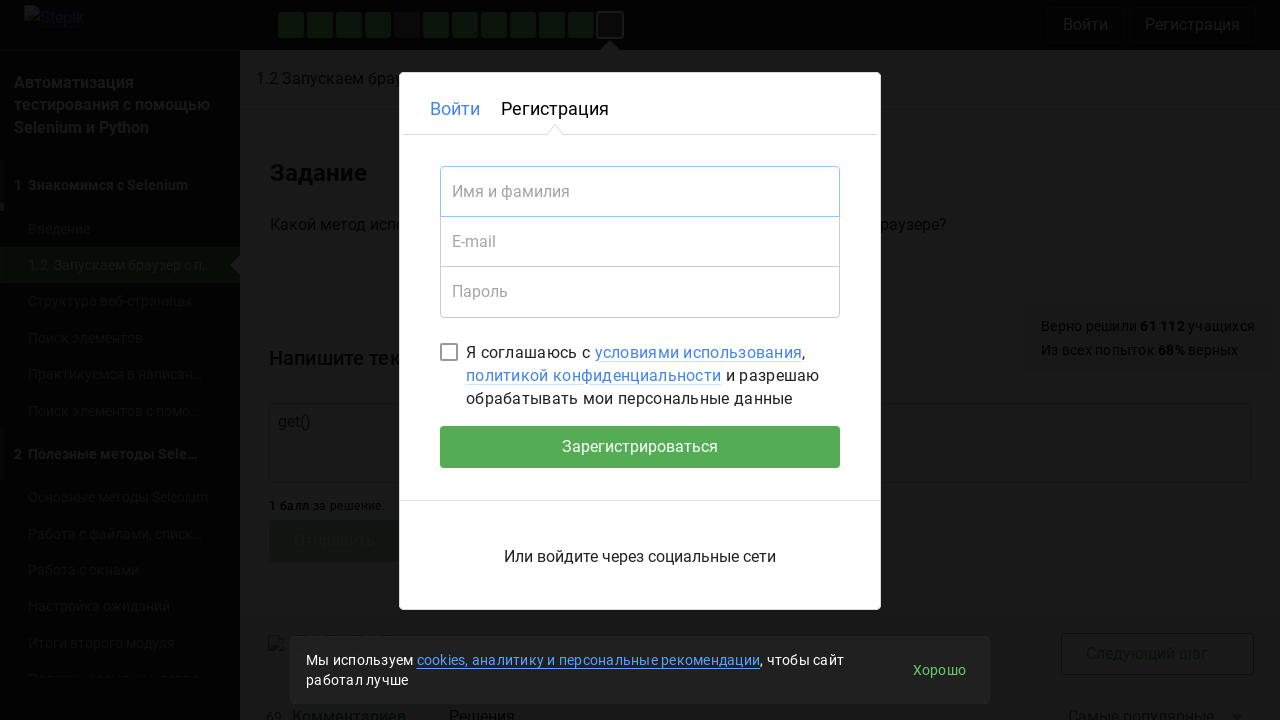

Waited for submission result to be displayed
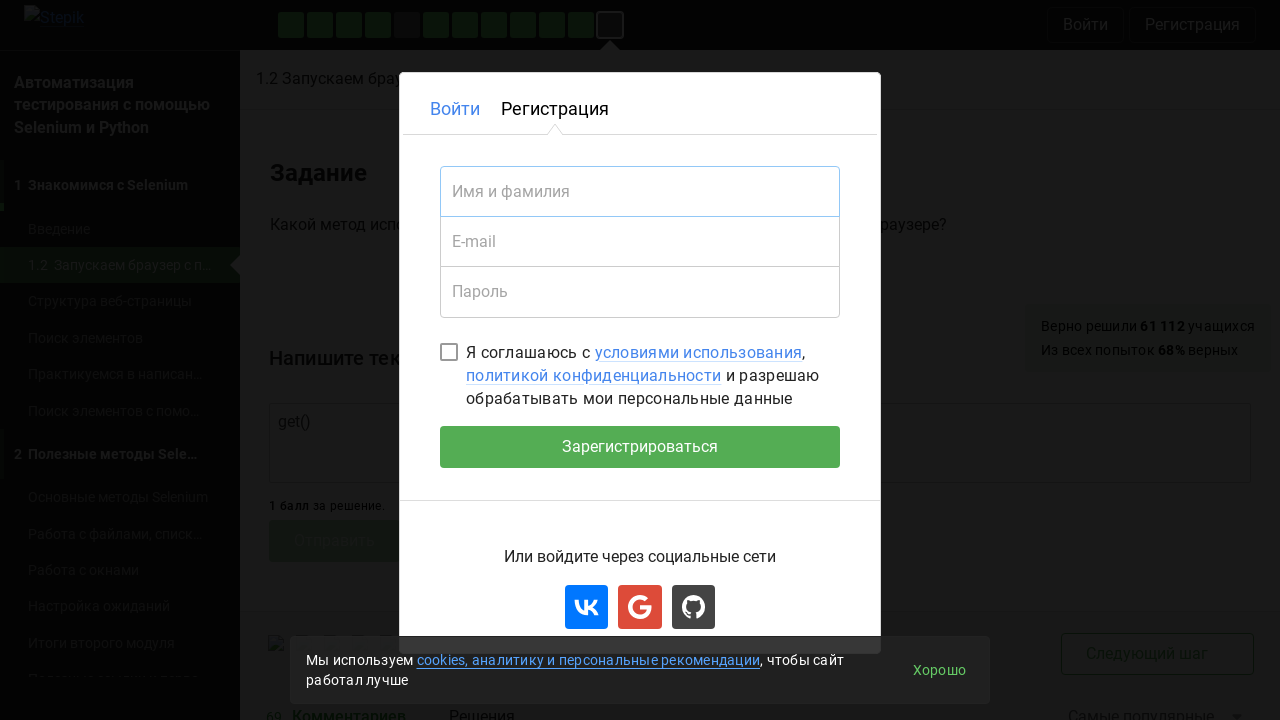

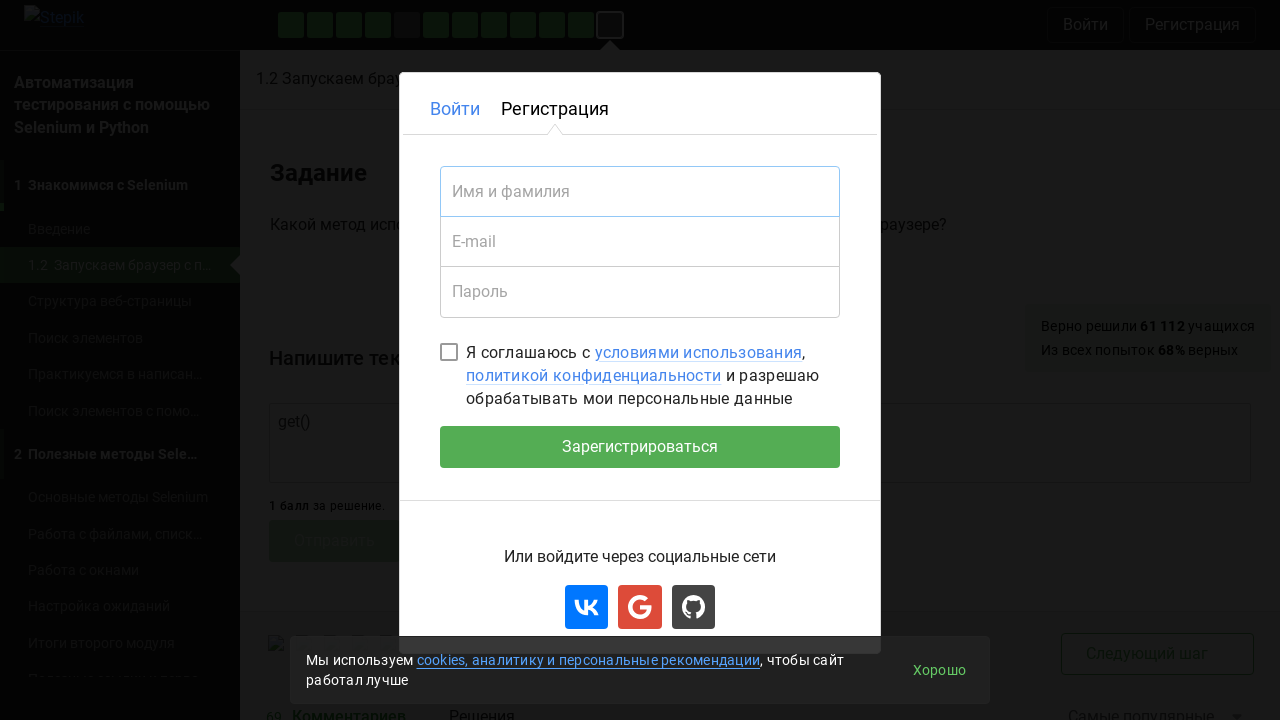